Tests an e-commerce site by adding multiple vegetables to cart, applying a promo code, and verifying the promo code message appears

Starting URL: https://rahulshettyacademy.com/seleniumPractise/

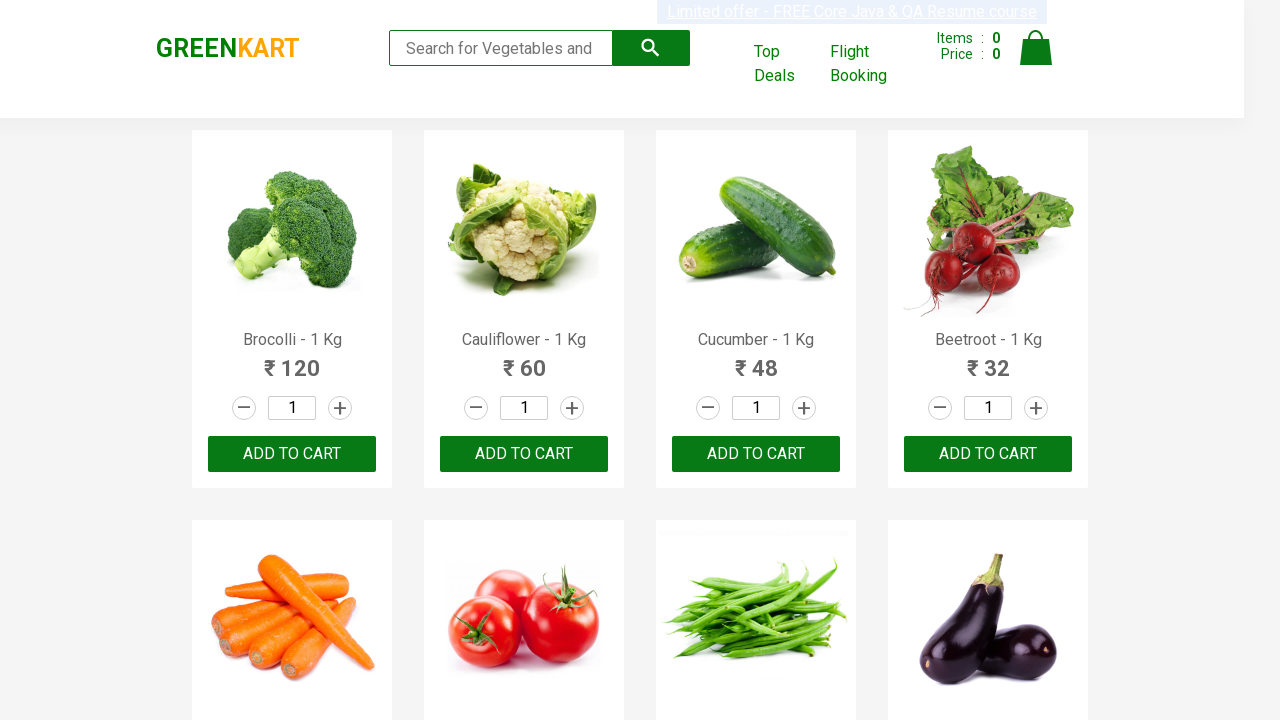

Retrieved all product name elements from the page
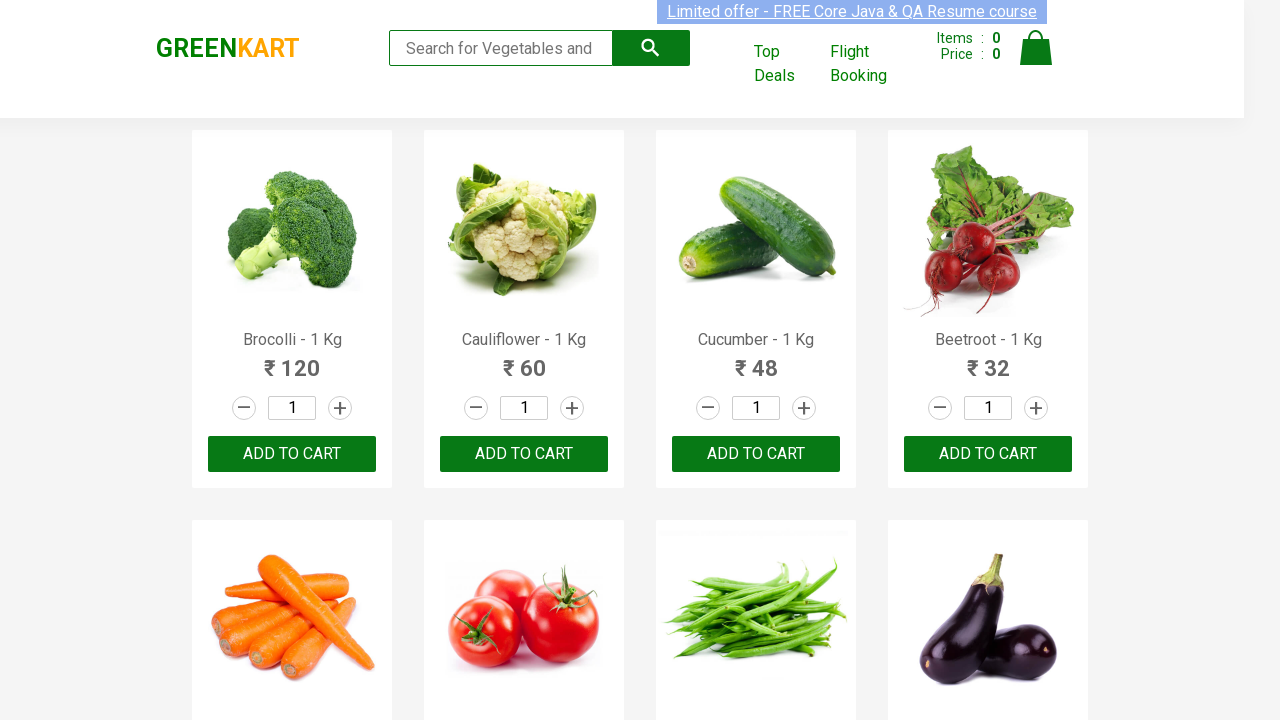

Added Brocolli to cart at (292, 454) on xpath=//div[@class='product-action']/button >> nth=0
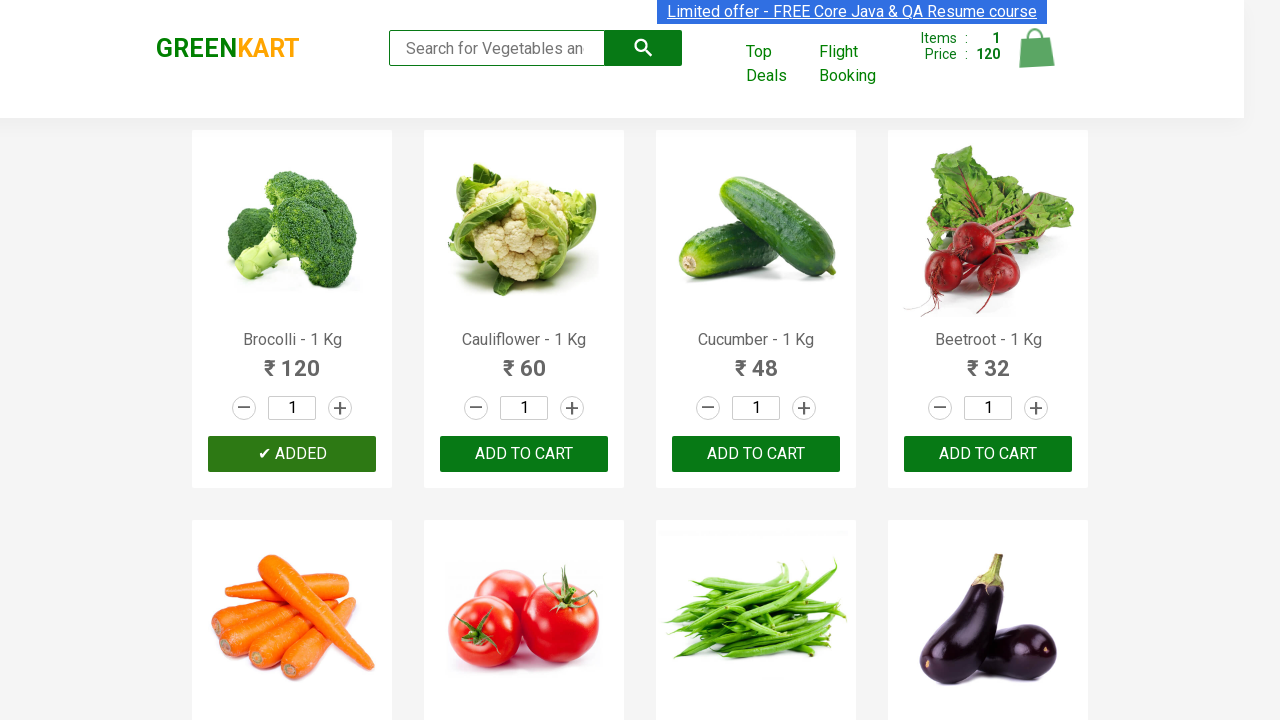

Added Cauliflower to cart at (524, 454) on xpath=//div[@class='product-action']/button >> nth=1
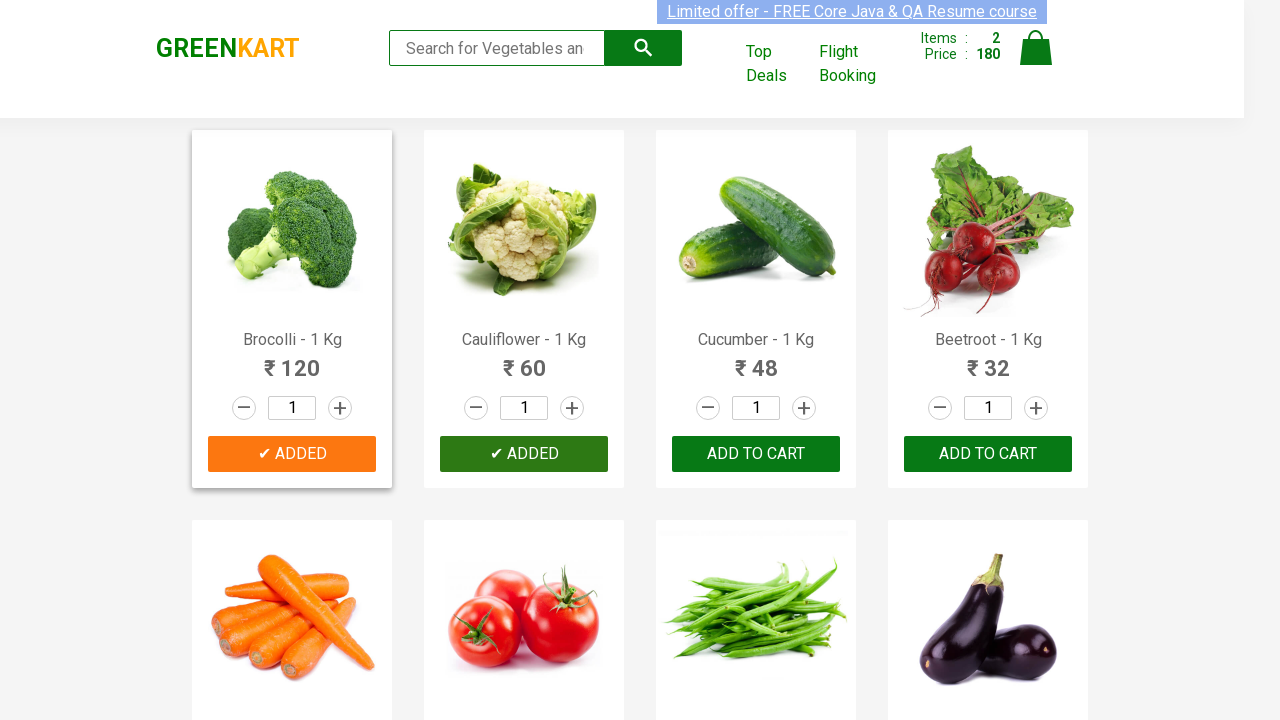

Added Cucumber to cart at (756, 454) on xpath=//div[@class='product-action']/button >> nth=2
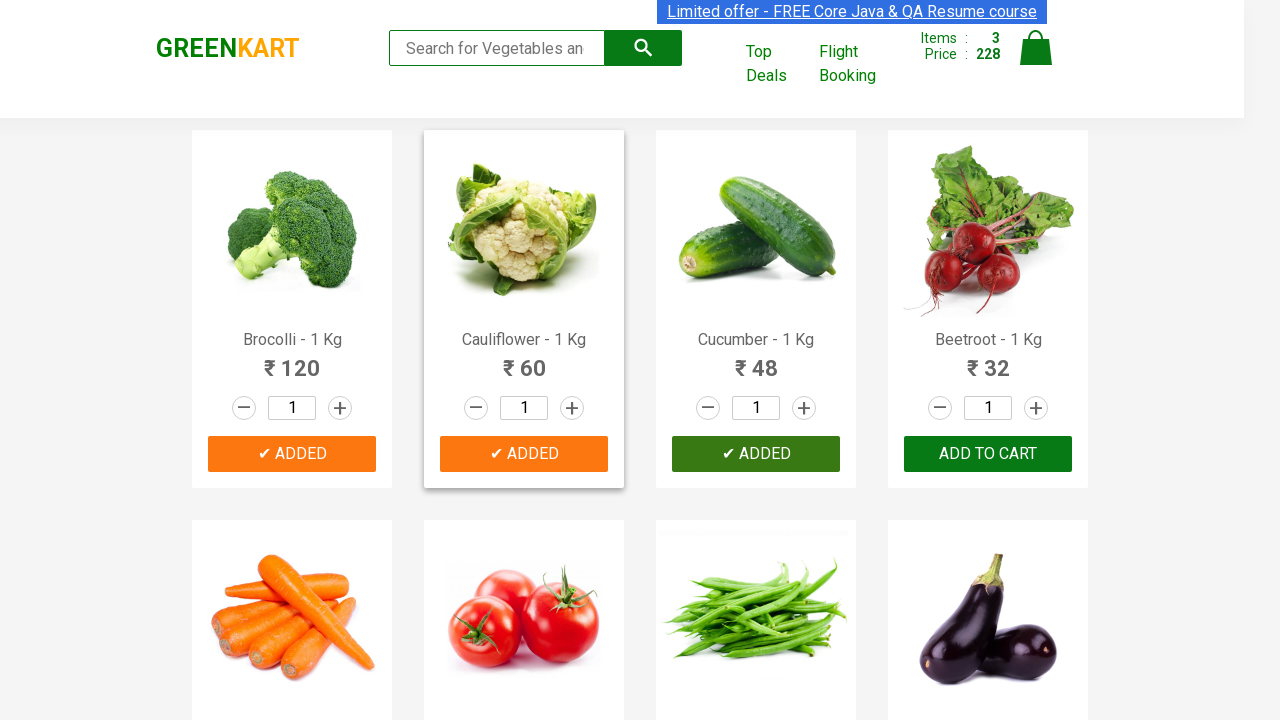

Added Beetroot to cart at (988, 454) on xpath=//div[@class='product-action']/button >> nth=3
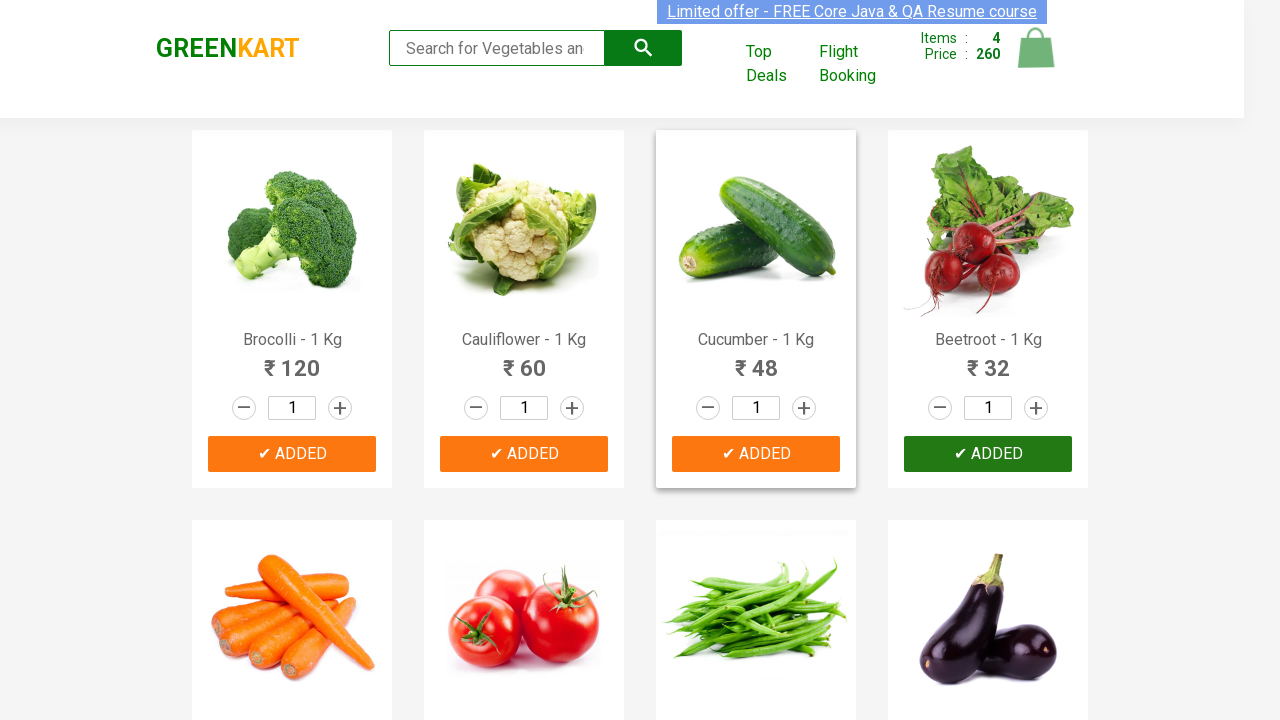

Clicked cart icon to open shopping cart at (1036, 59) on .cart-icon
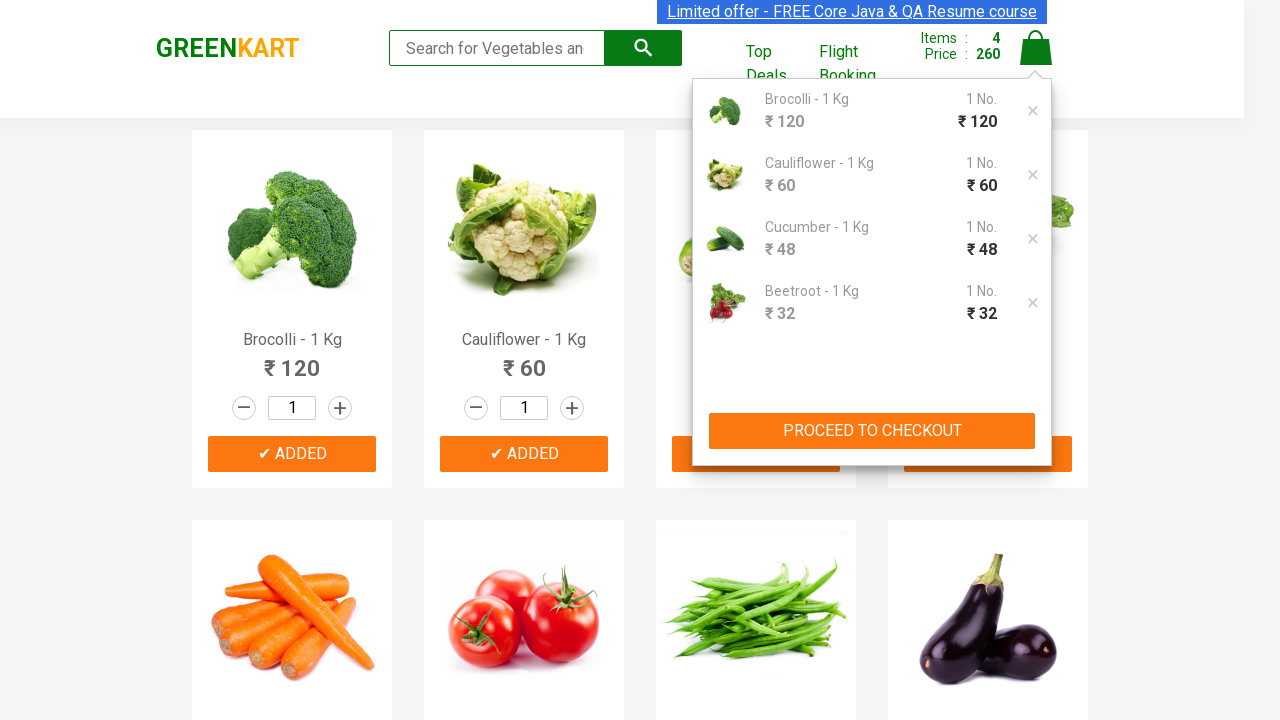

Clicked button to proceed to checkout at (872, 431) on xpath=//div[@class='action-block']/button
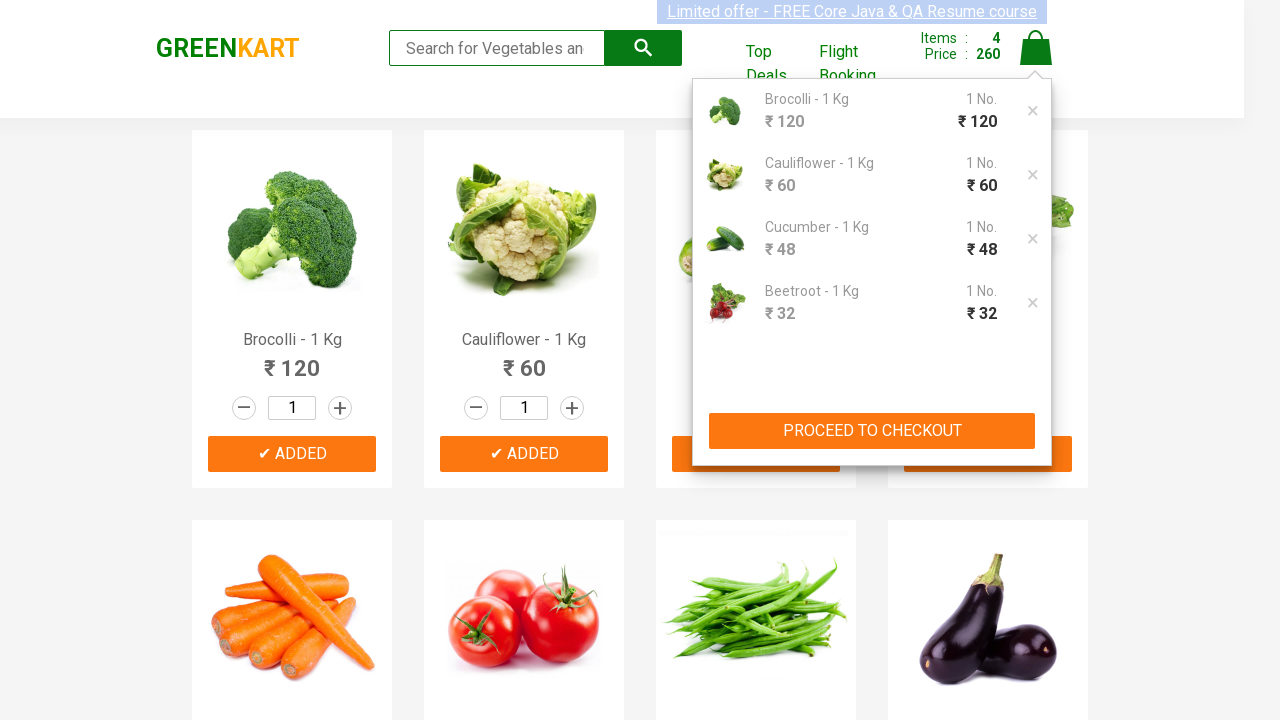

Filled in promo code field with 'rahulshettyacademy' on input.promoCode
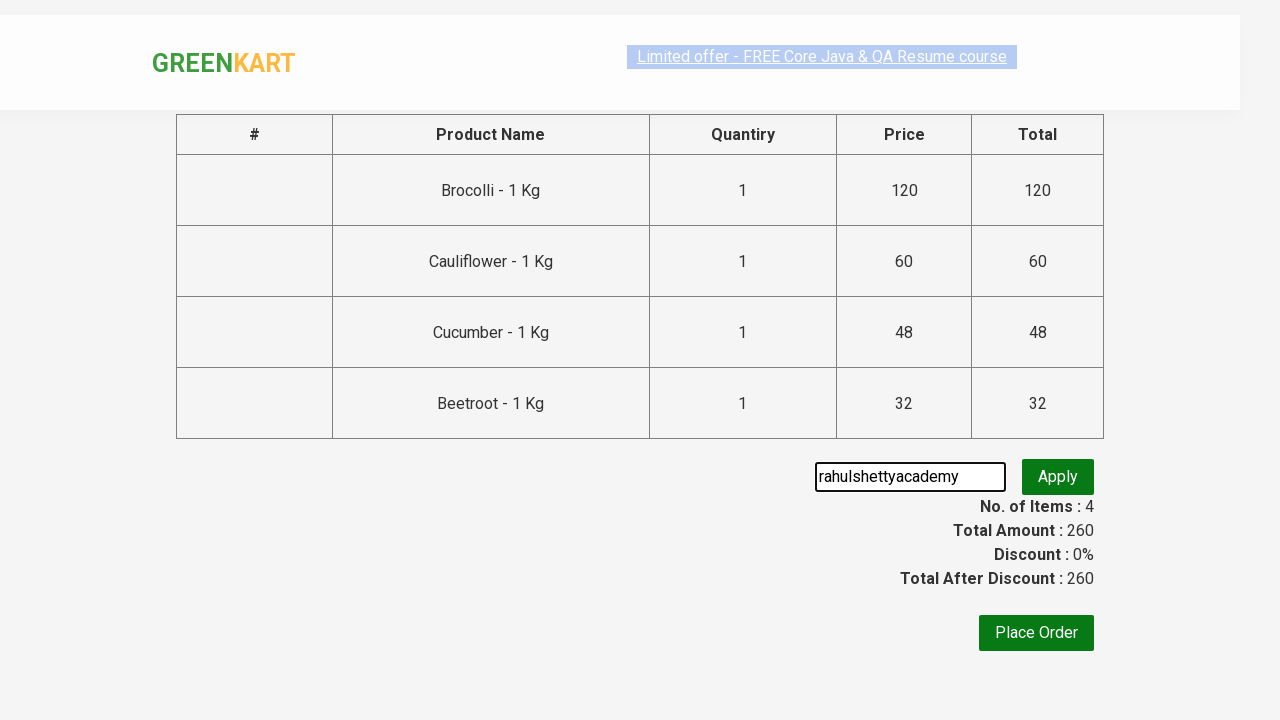

Clicked button to apply promo code at (1058, 477) on .promoBtn
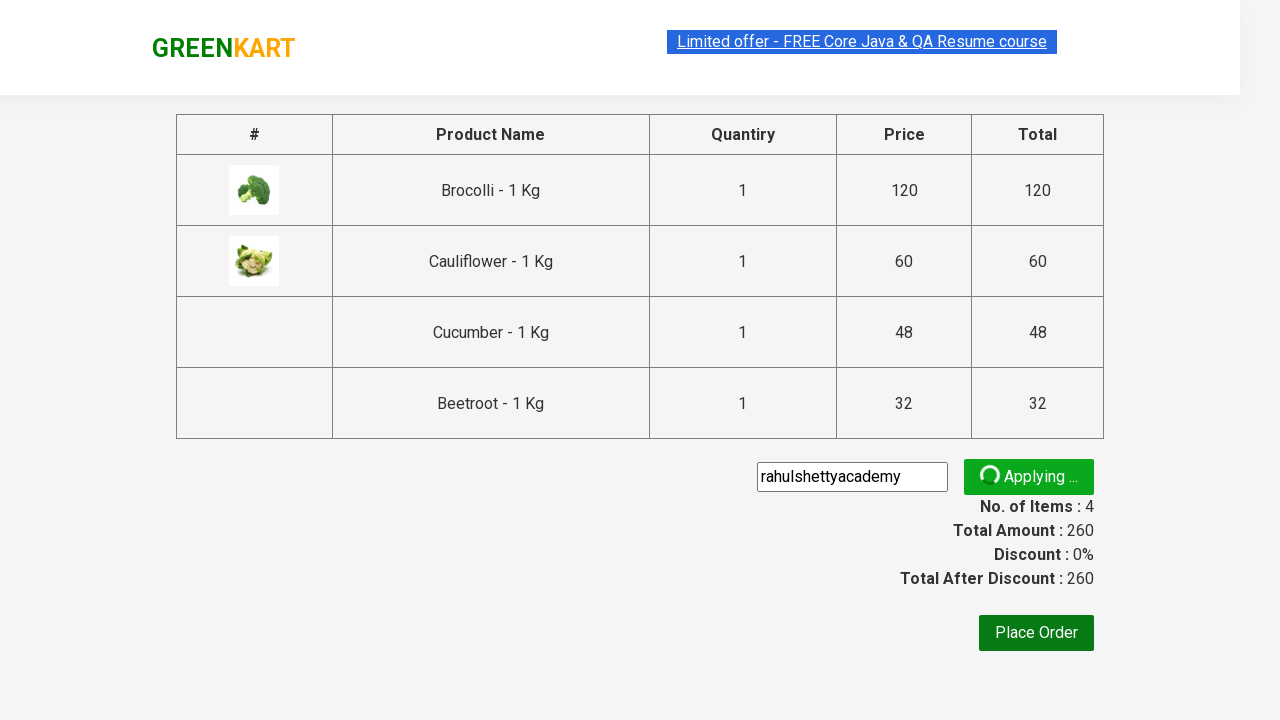

Promo info message appeared on the page
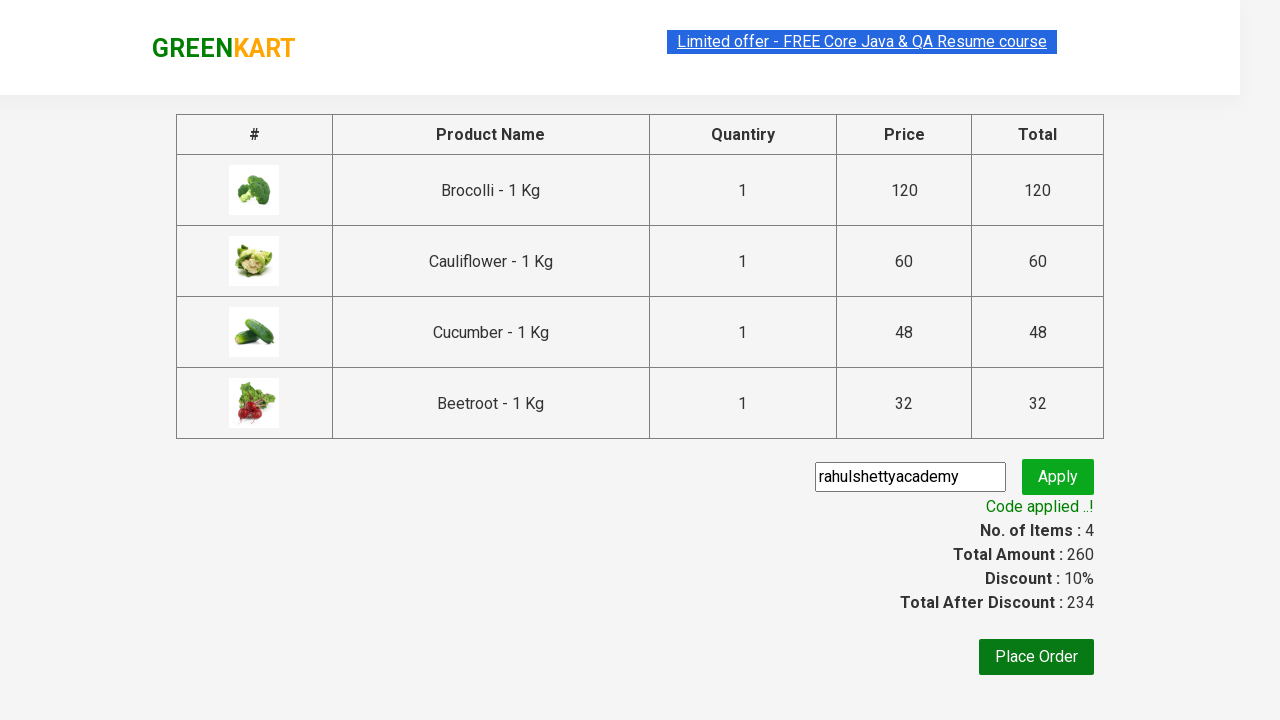

Retrieved promo message text: Code applied ..!
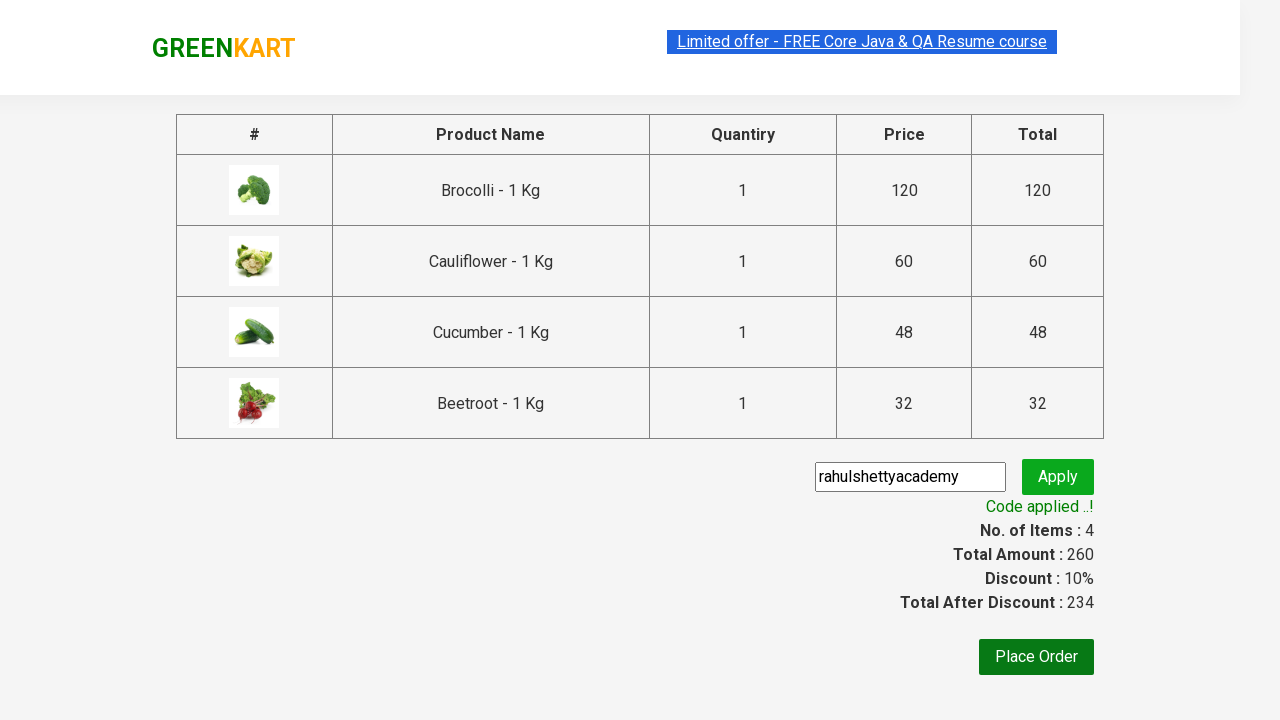

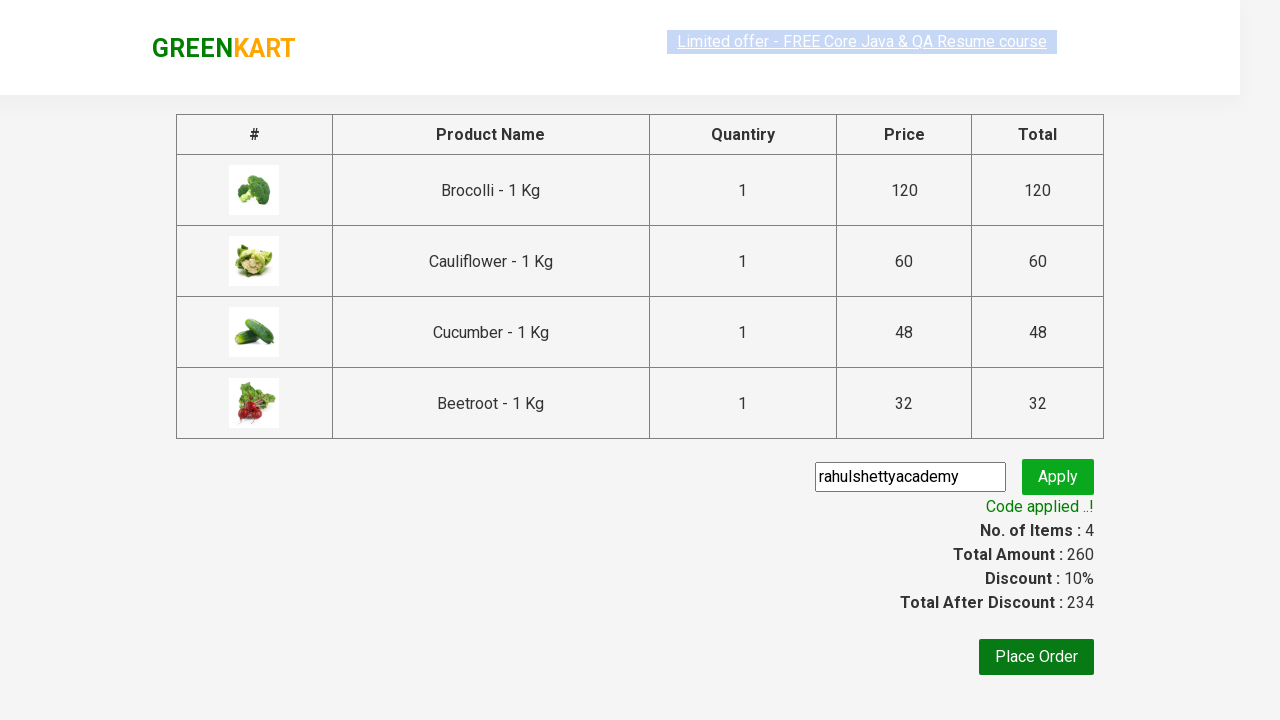